Tests accessing Shadow DOM content in Firefox by iterating through shadow root children

Starting URL: http://watir.com/examples/shadow_dom.html

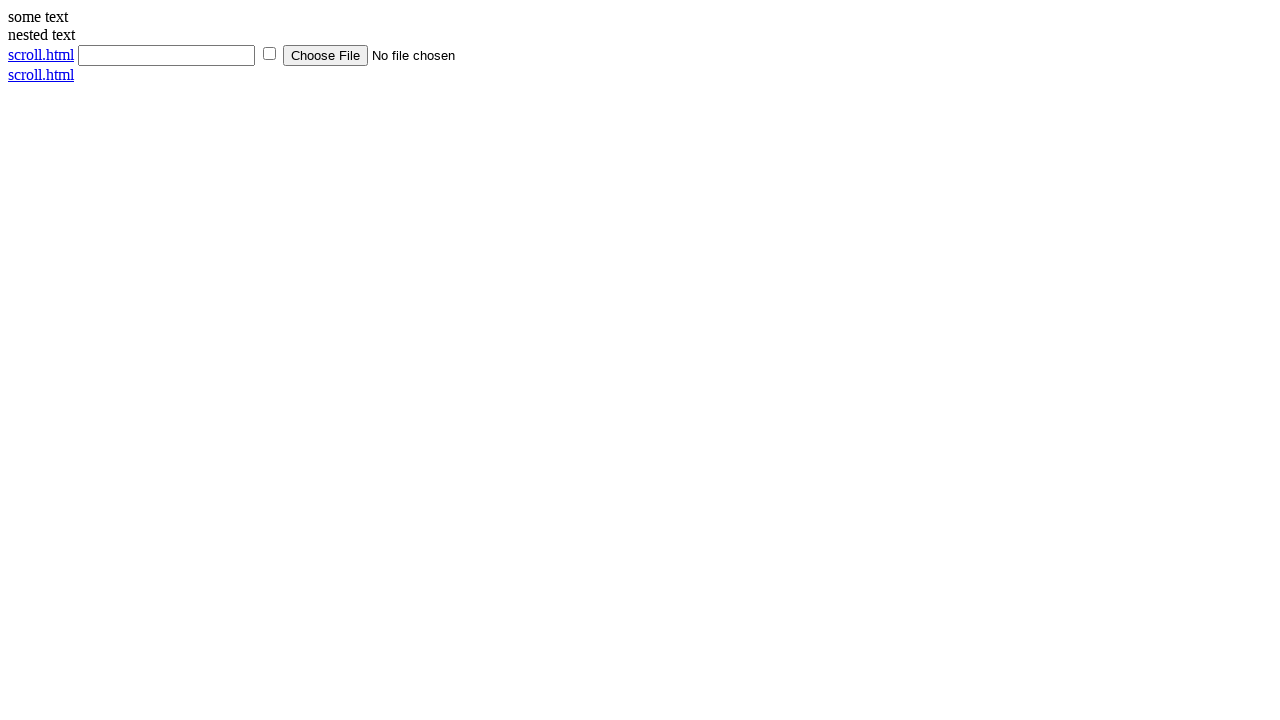

Navigated to Shadow DOM example page
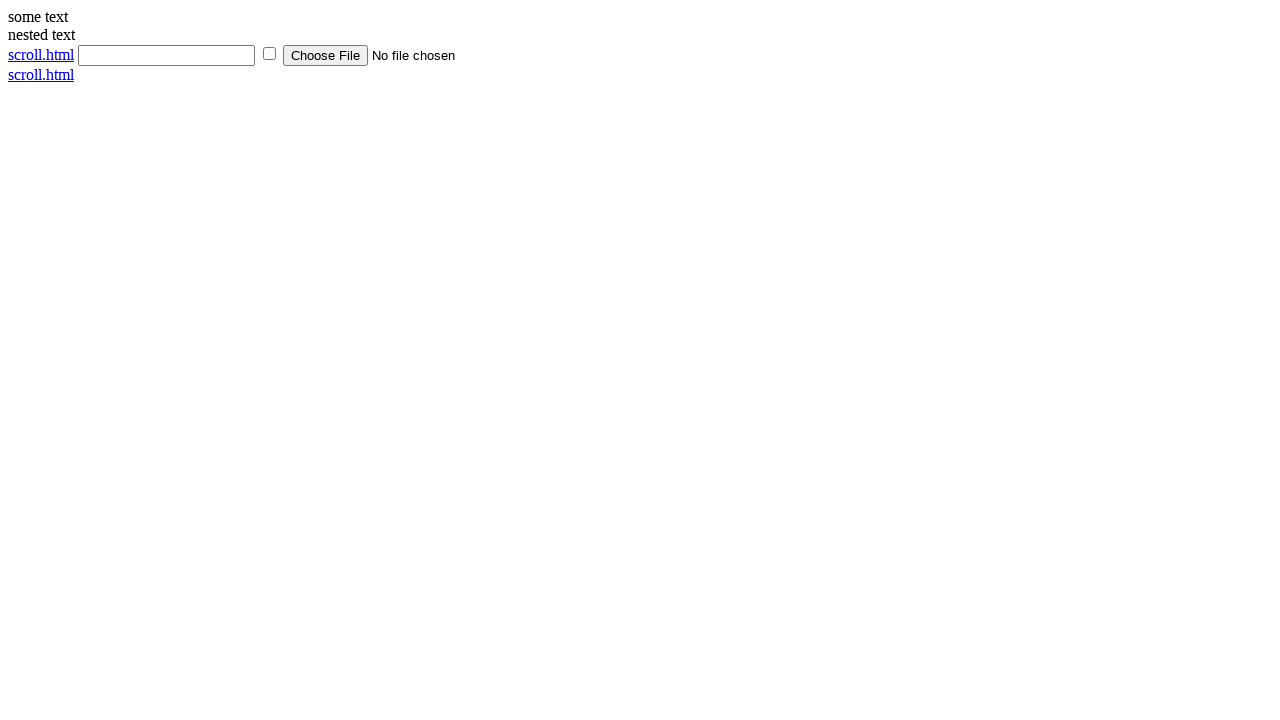

Located shadow host element with id 'shadow_host'
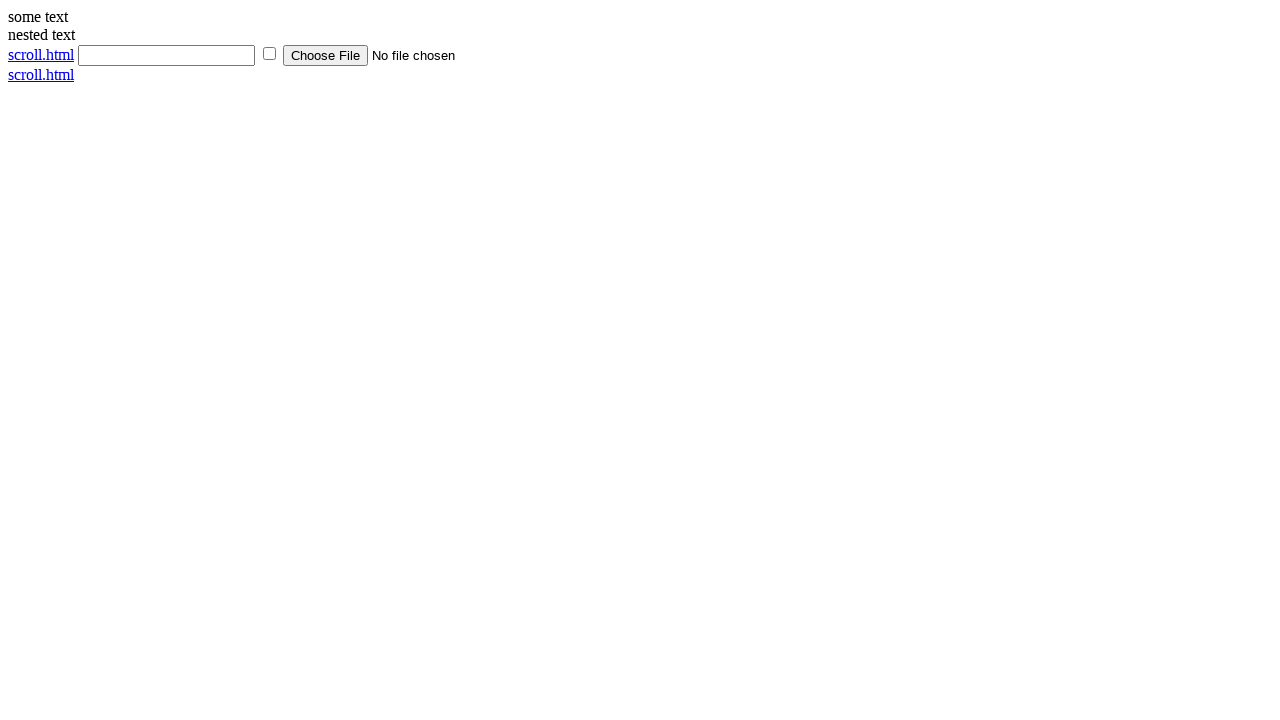

Located shadow content element with id 'shadow_content' inside shadow root
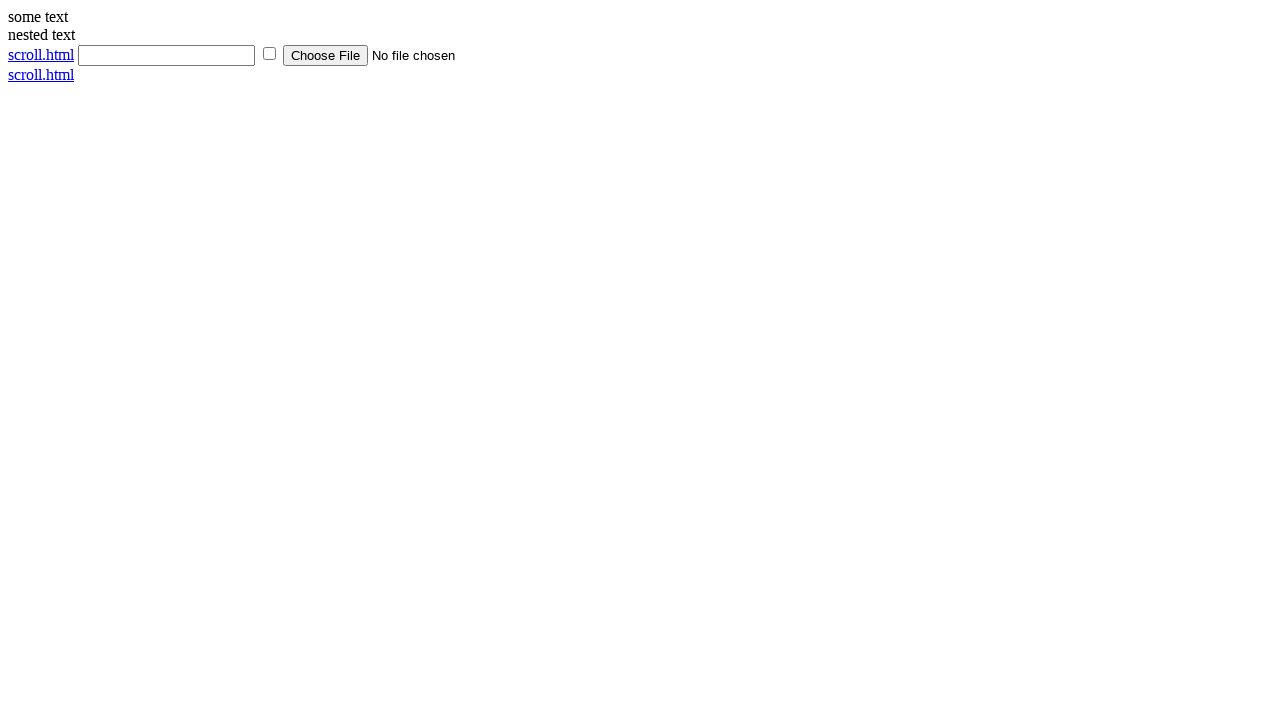

Verified shadow content text equals 'some text'
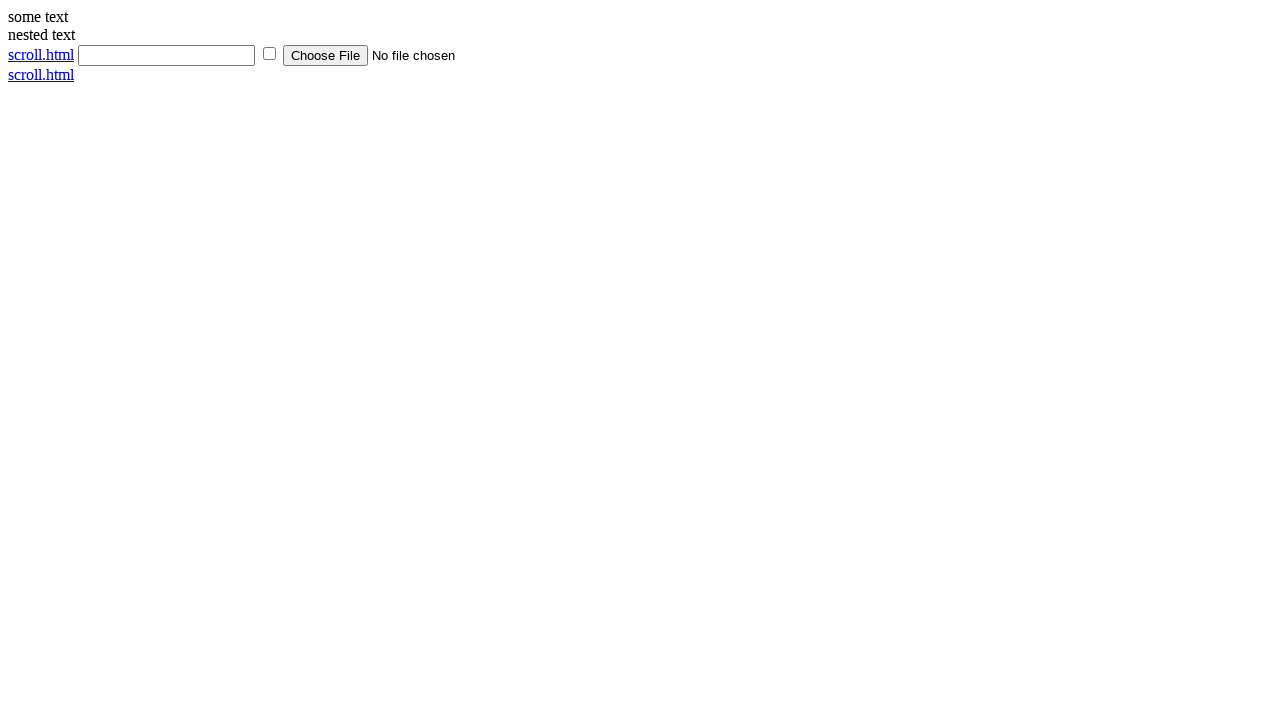

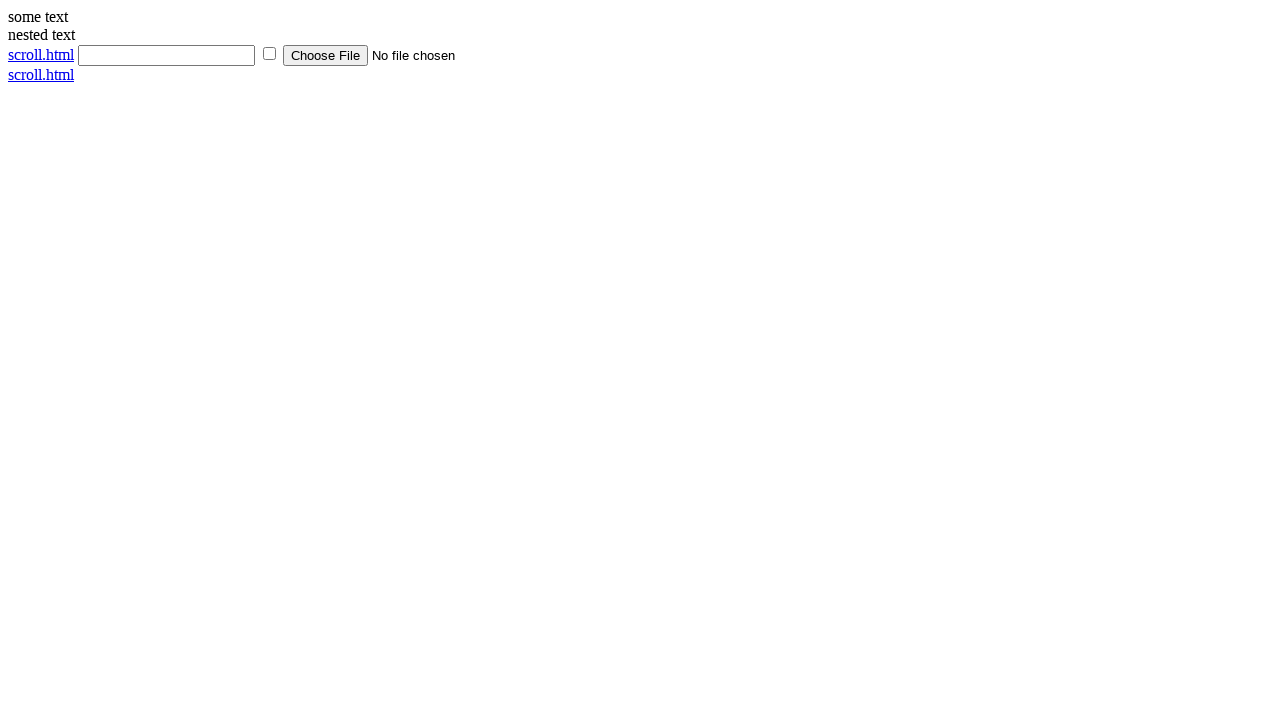